Tests the hover functionality by moving the mouse cursor to a dropdown menu element (Blogs menu) to trigger any hover effects or dropdown display.

Starting URL: http://omayo.blogspot.com/

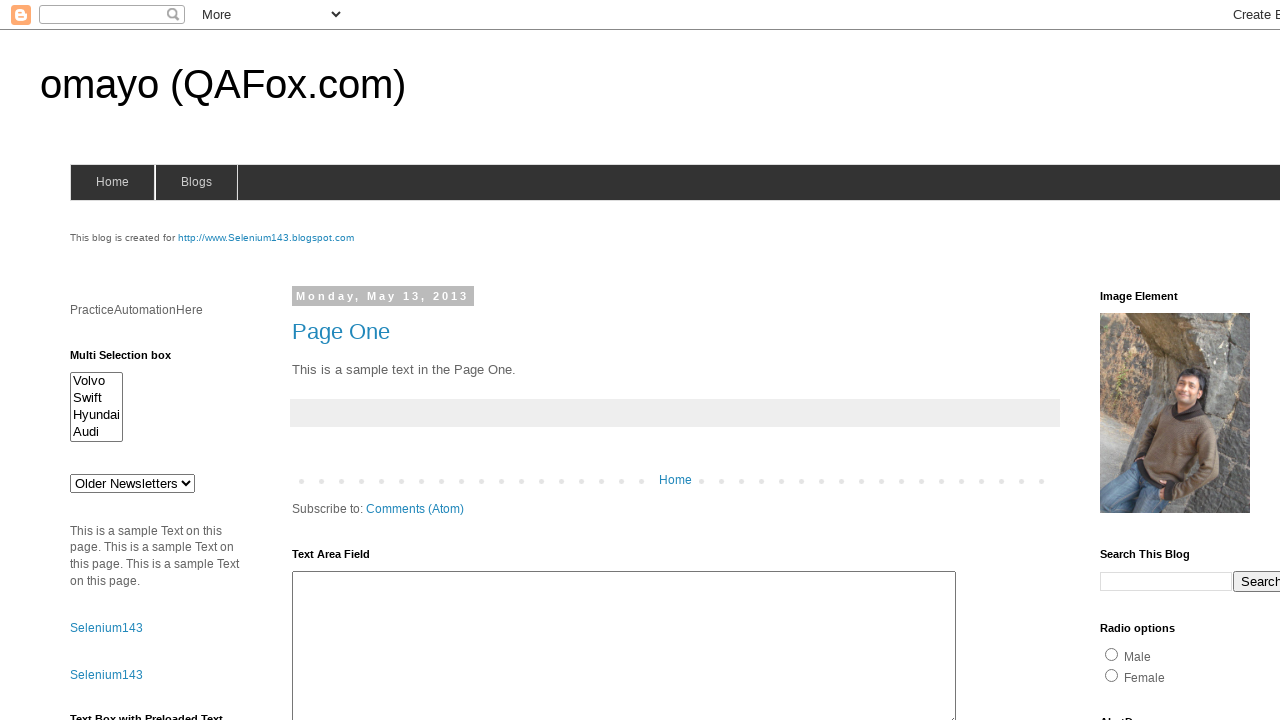

Located the Blogs menu element
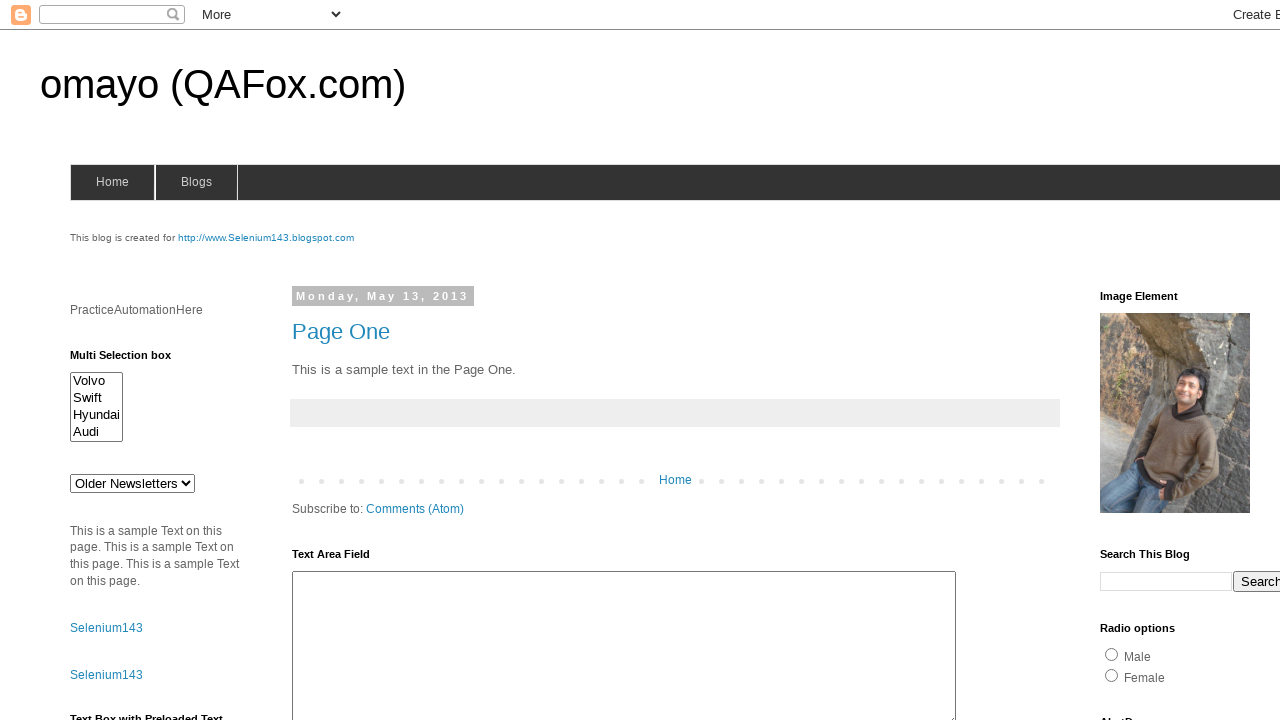

Hovered over the Blogs menu to trigger hover effects and dropdown display at (196, 182) on #blogsmenu
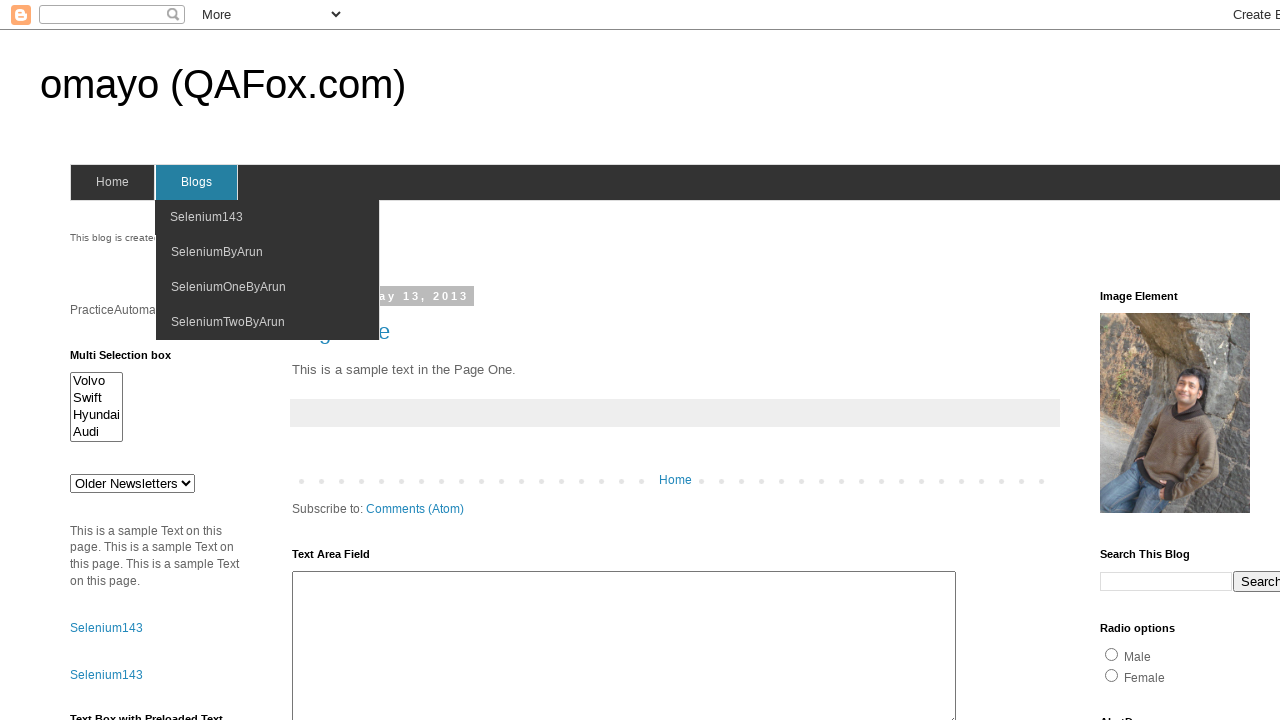

Waited 2 seconds to observe the hover effect on Blogs menu
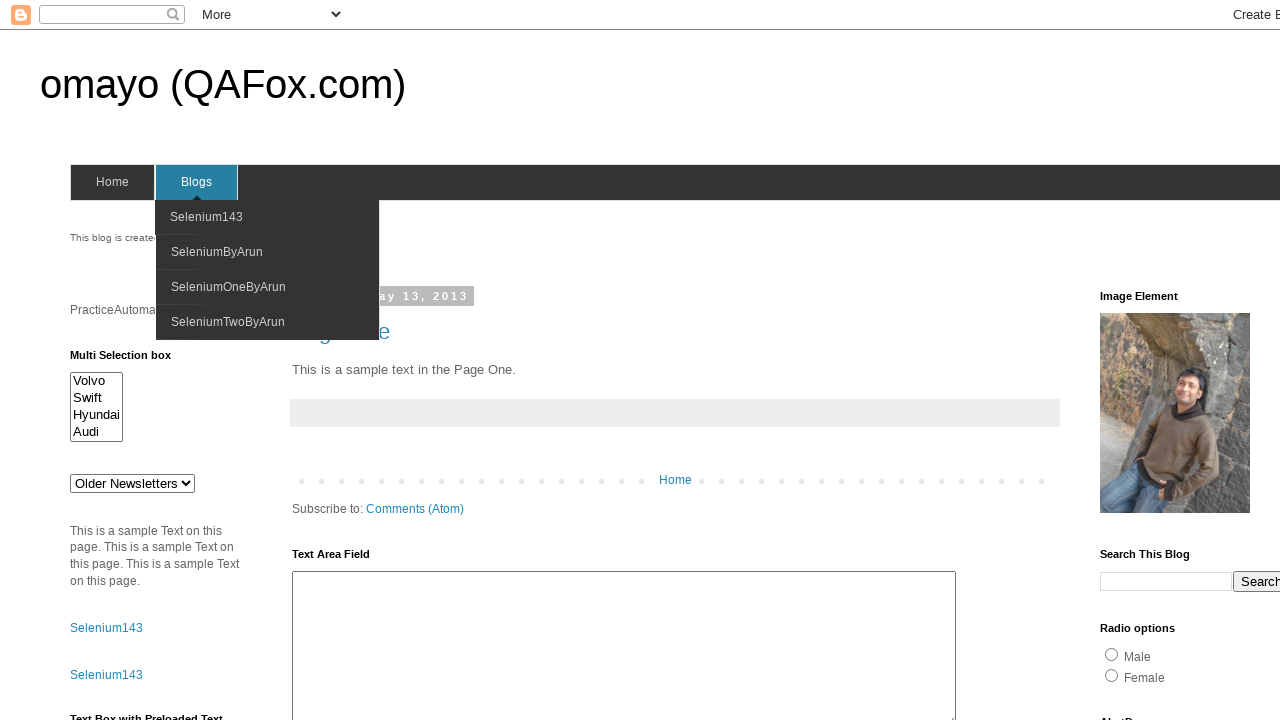

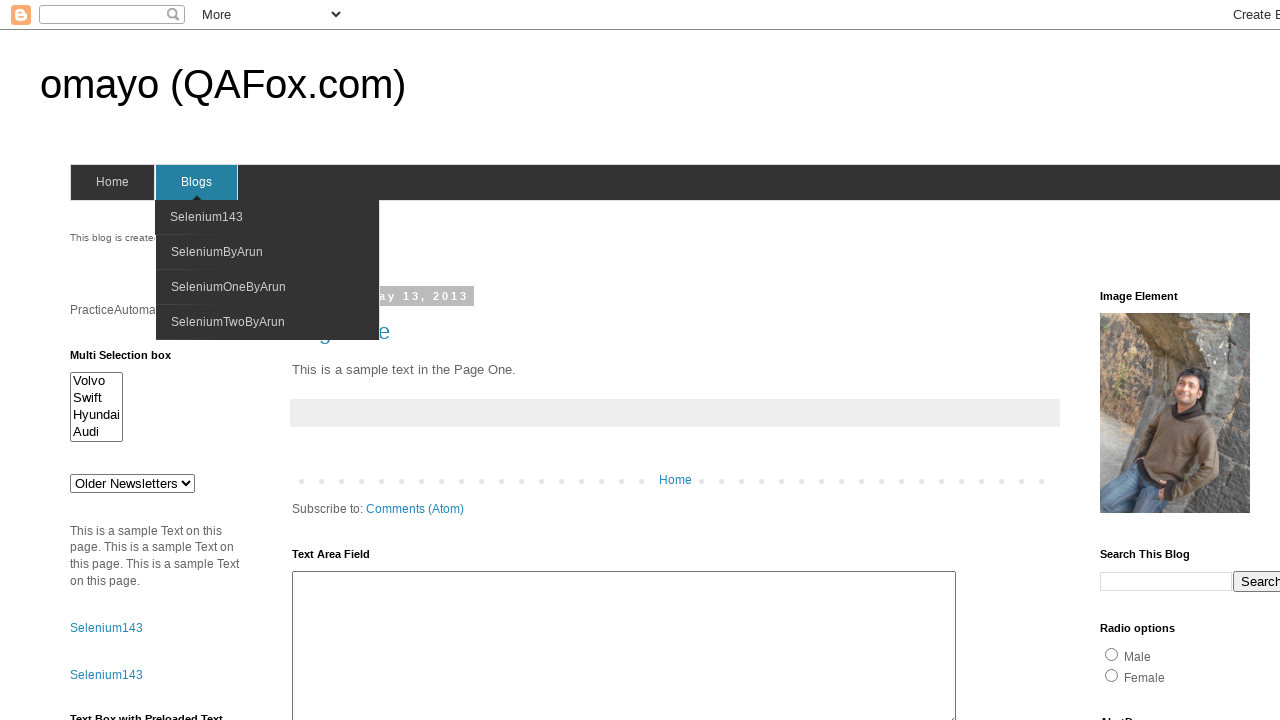